Tests right-click context menu functionality by right-clicking on a target element and selecting the "Copy" option from the context menu that appears.

Starting URL: http://swisnl.github.io/jQuery-contextMenu/demo.html

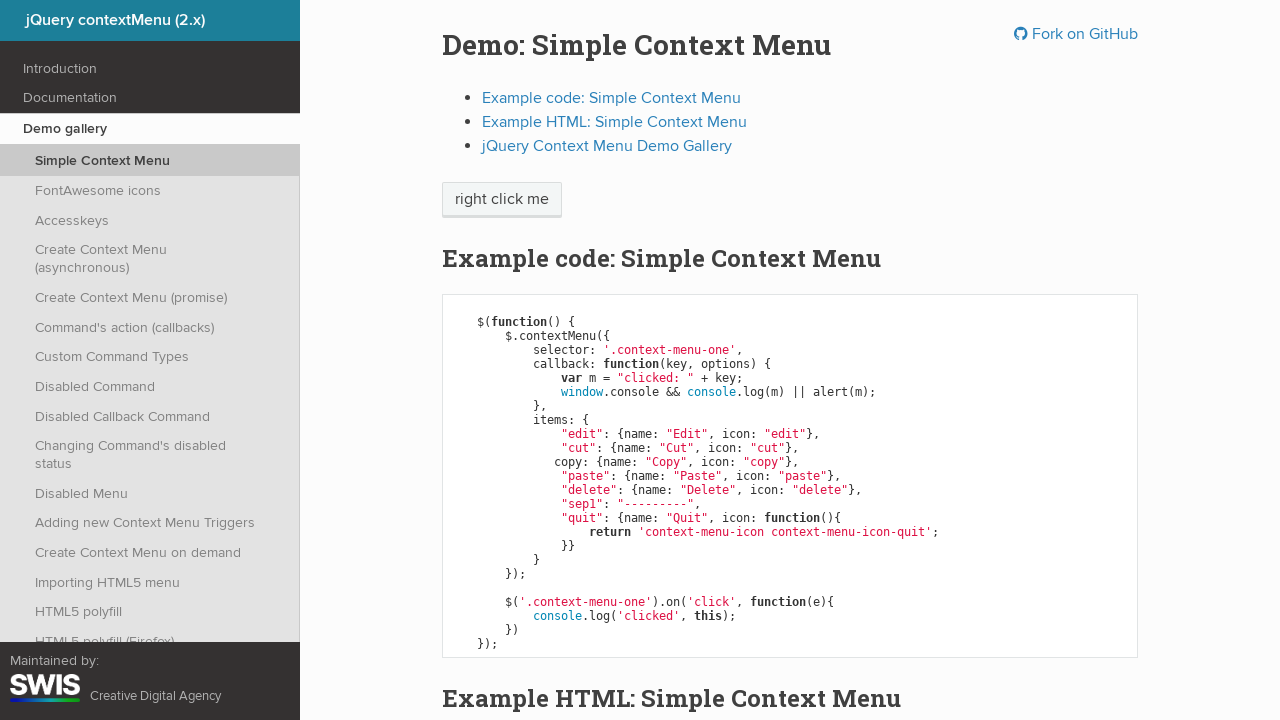

Right-clicked on 'right click me' element to open context menu at (502, 200) on //span[text()='right click me']
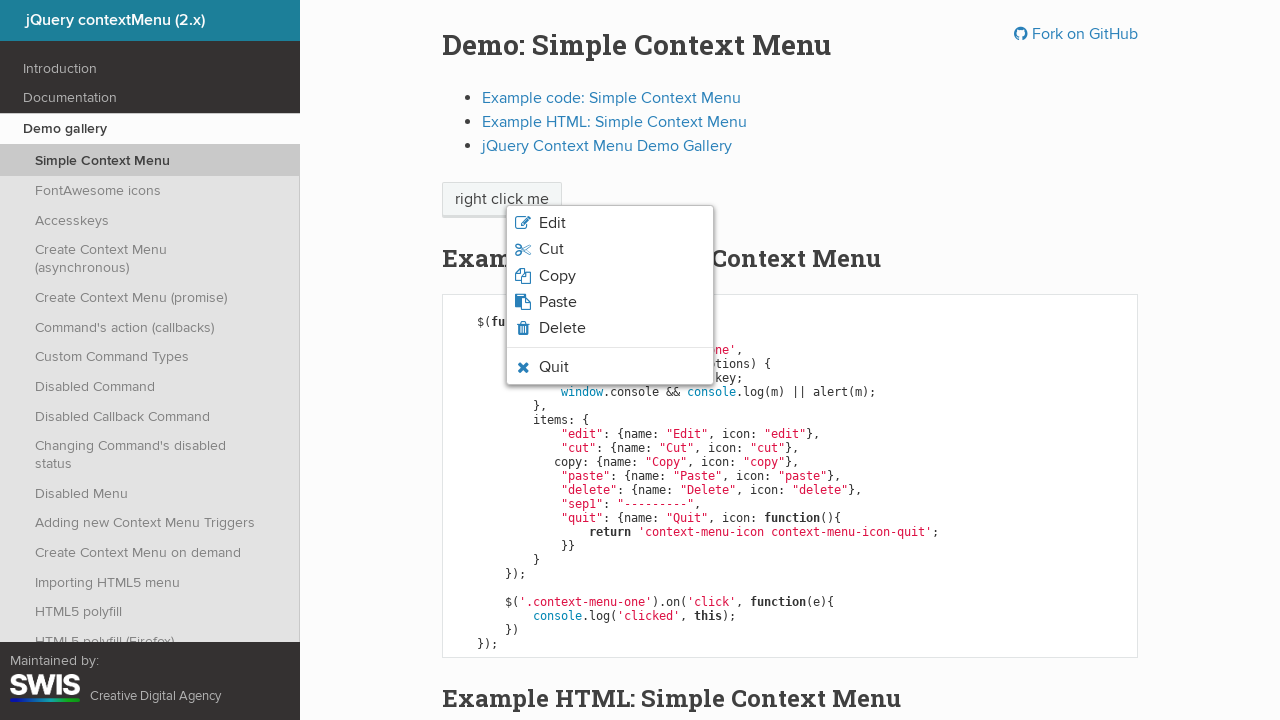

Context menu appeared
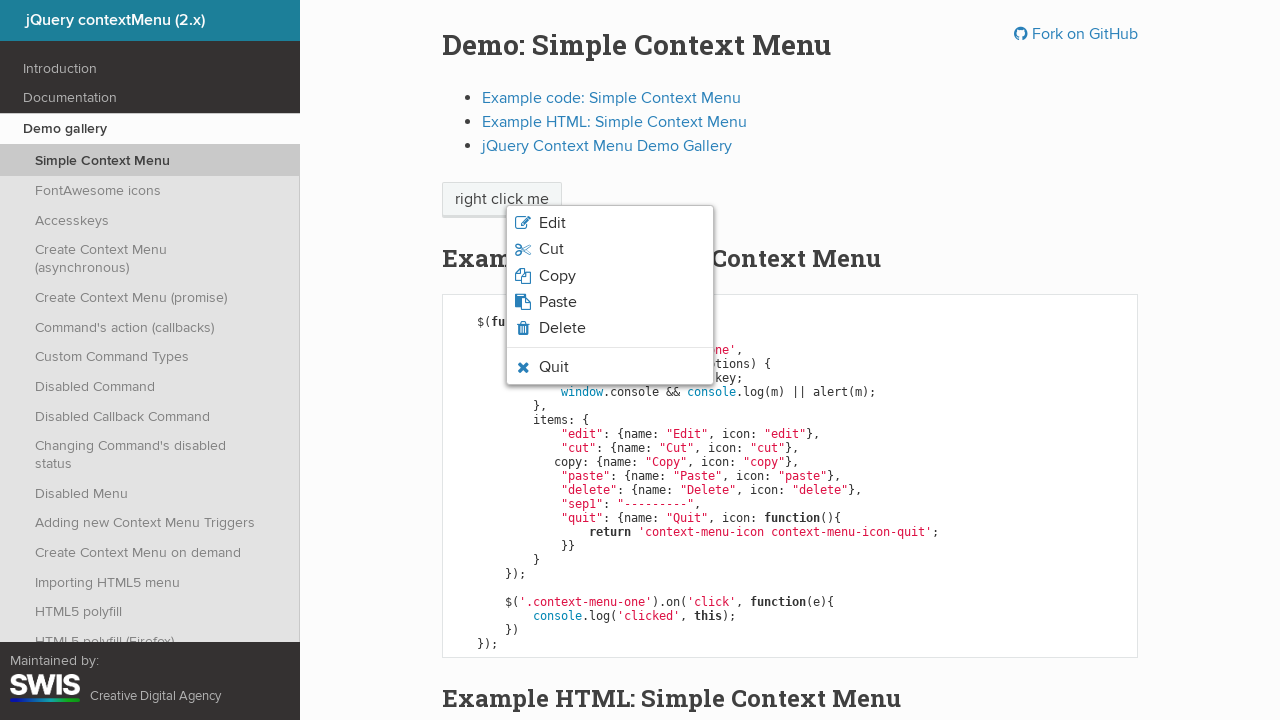

Clicked 'Copy' option from context menu at (557, 276) on xpath=//ul[contains(@class, 'context-menu-list')]//span[text()='Copy']
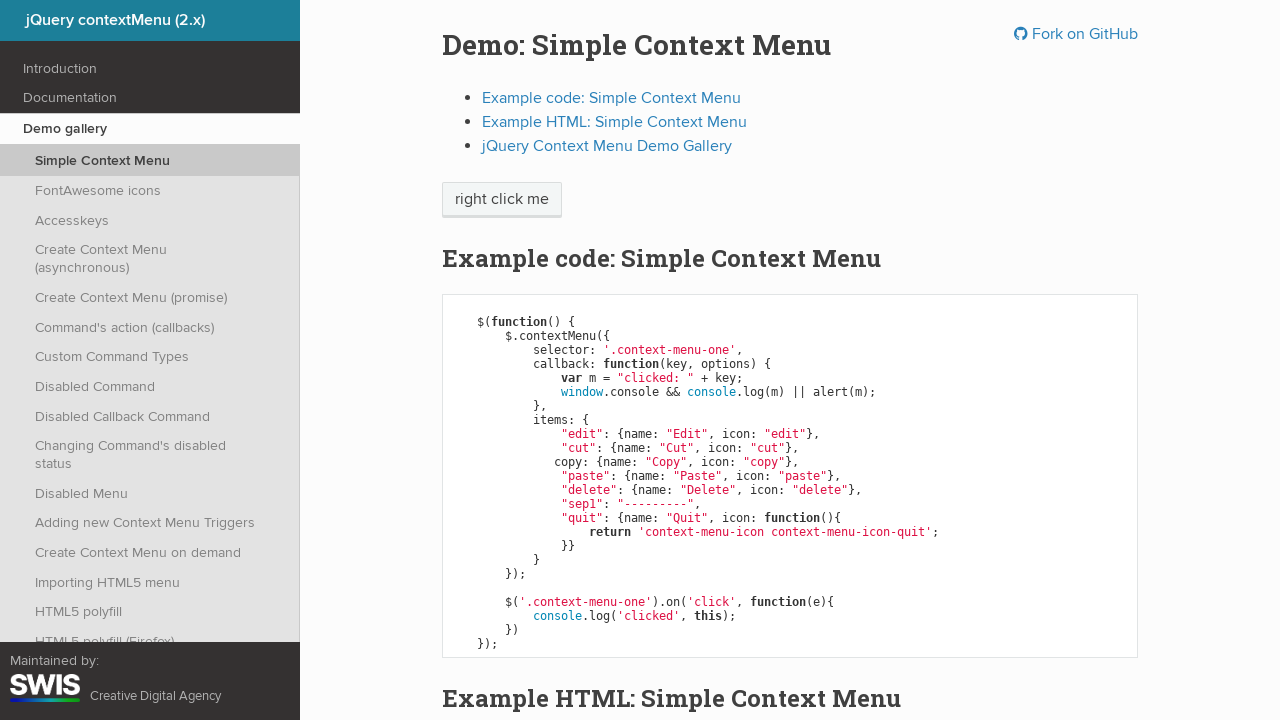

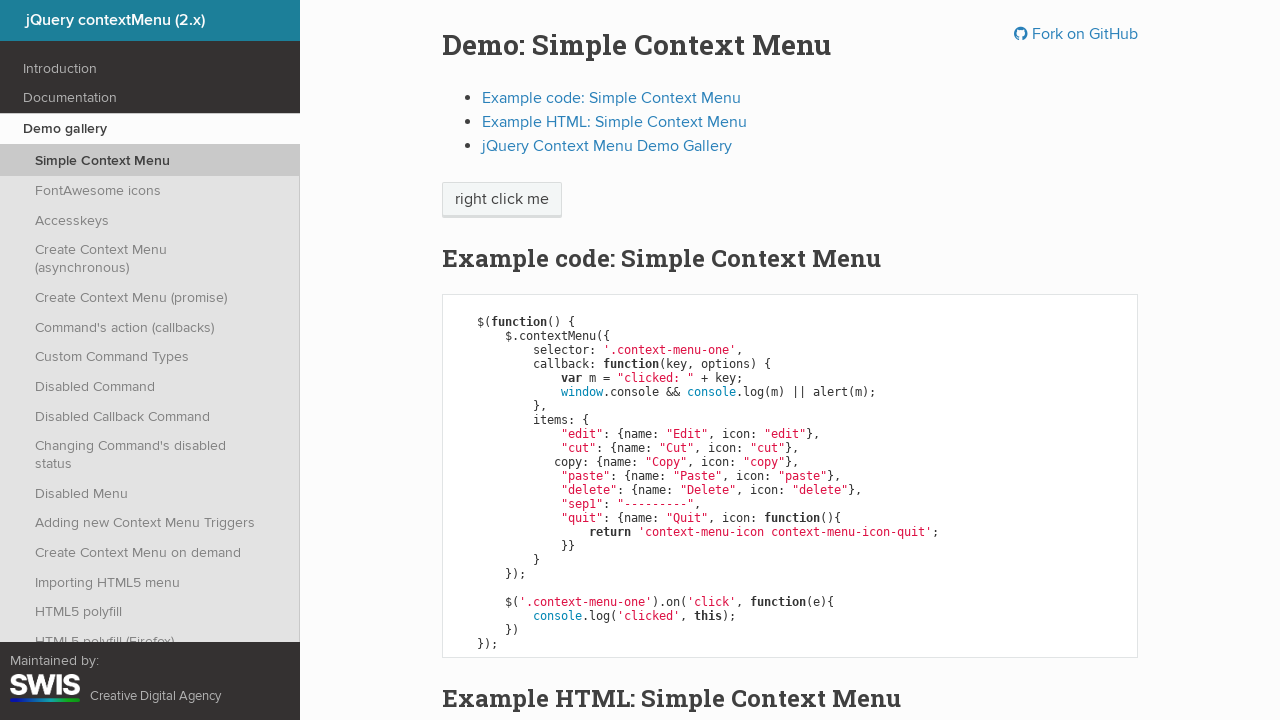